Tests checkbox selection by clicking specific checkboxes based on their values

Starting URL: http://antoniotrindade.com.br/treinoautomacao/elementsweb.html

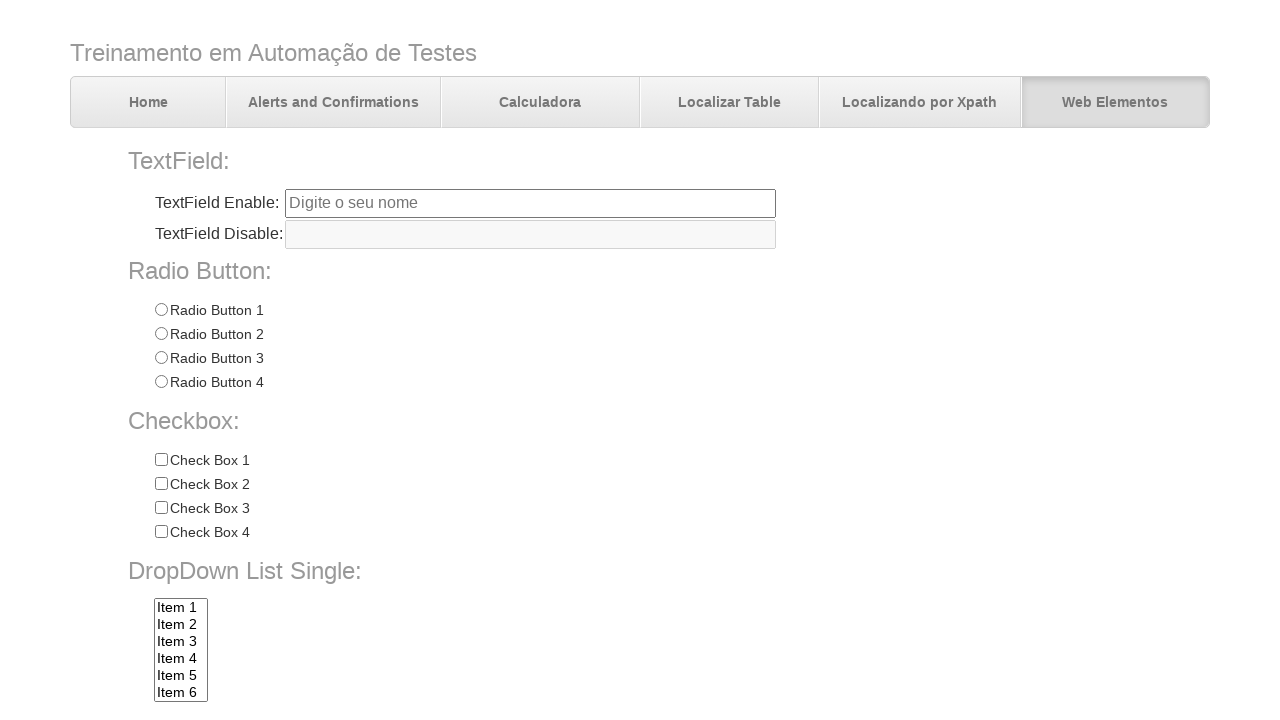

Clicked checkbox with value 'Check 3' at (161, 508) on input[name='chkbox'][value='Check 3']
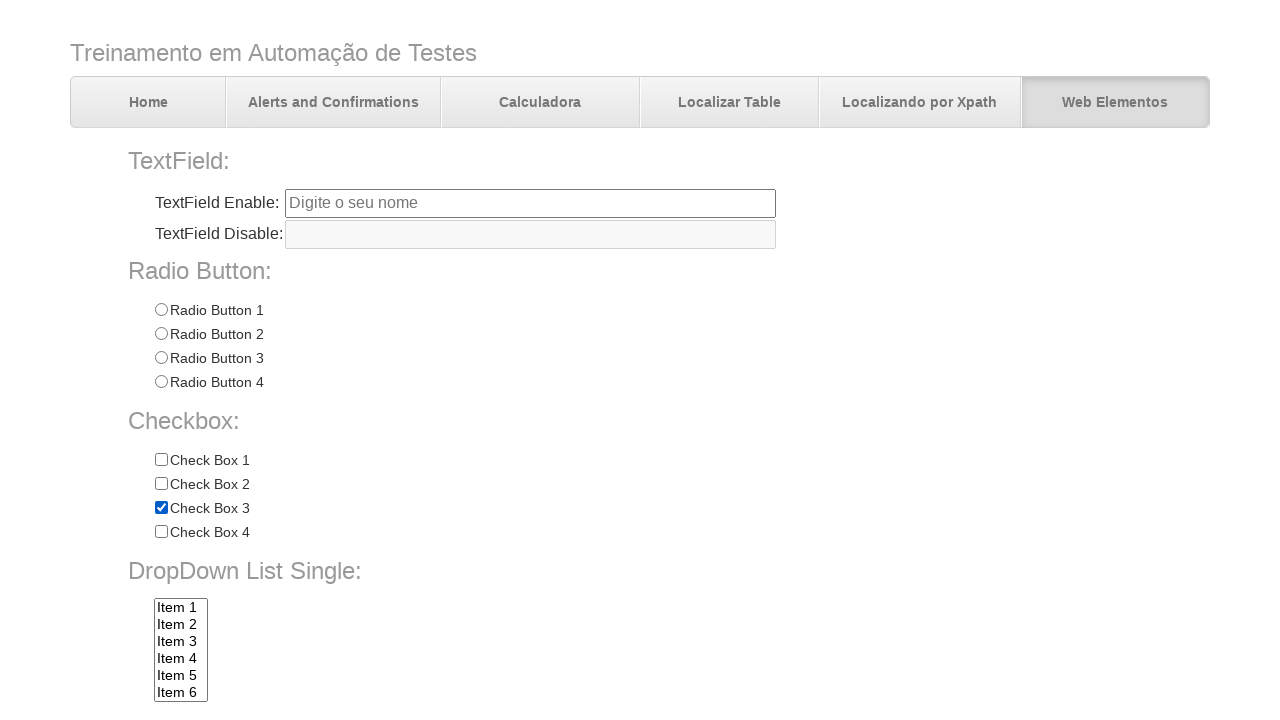

Clicked checkbox with value 'Check 4' at (161, 532) on input[name='chkbox'][value='Check 4']
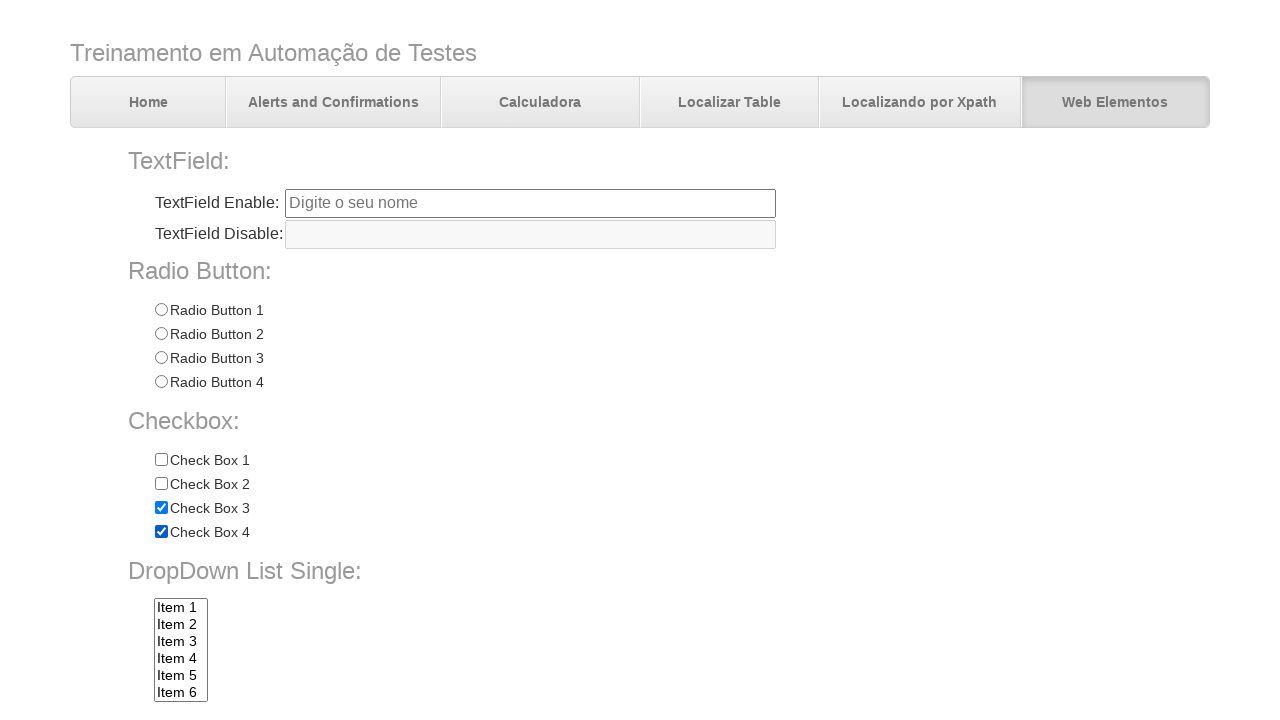

Located all checkboxes with name 'chkbox'
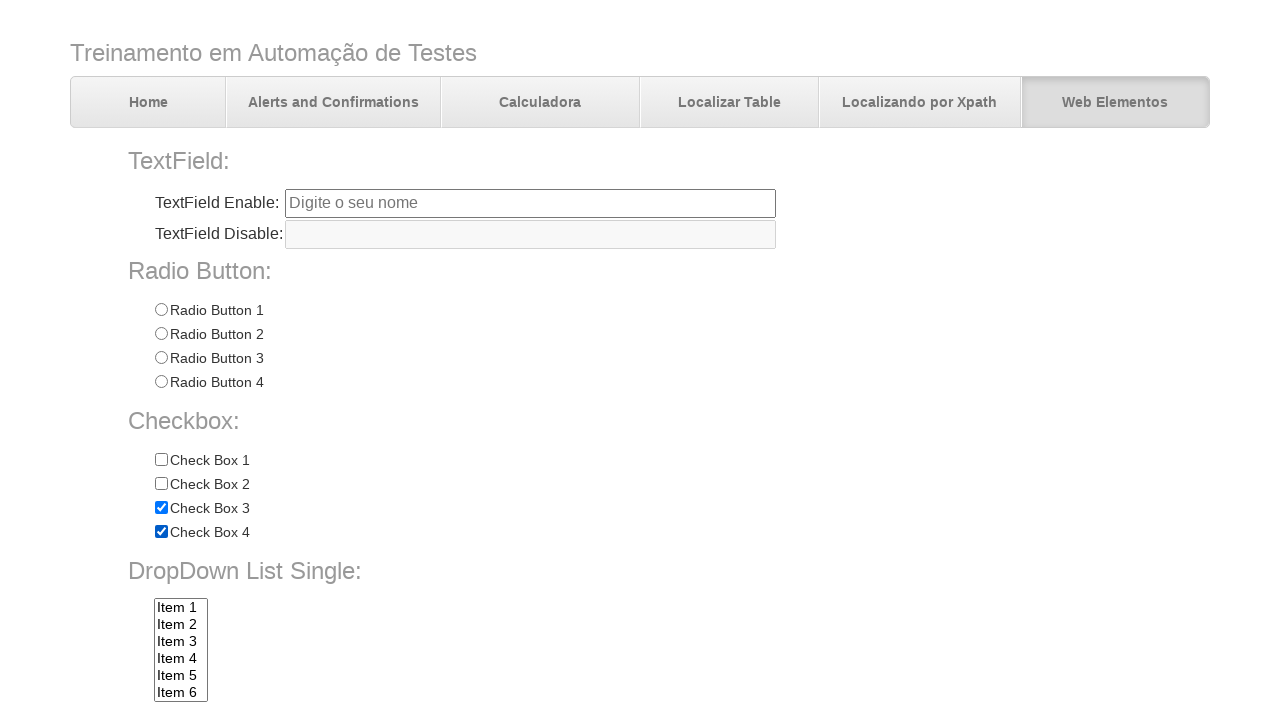

Verified checkbox at index 2 (Check 3) is checked
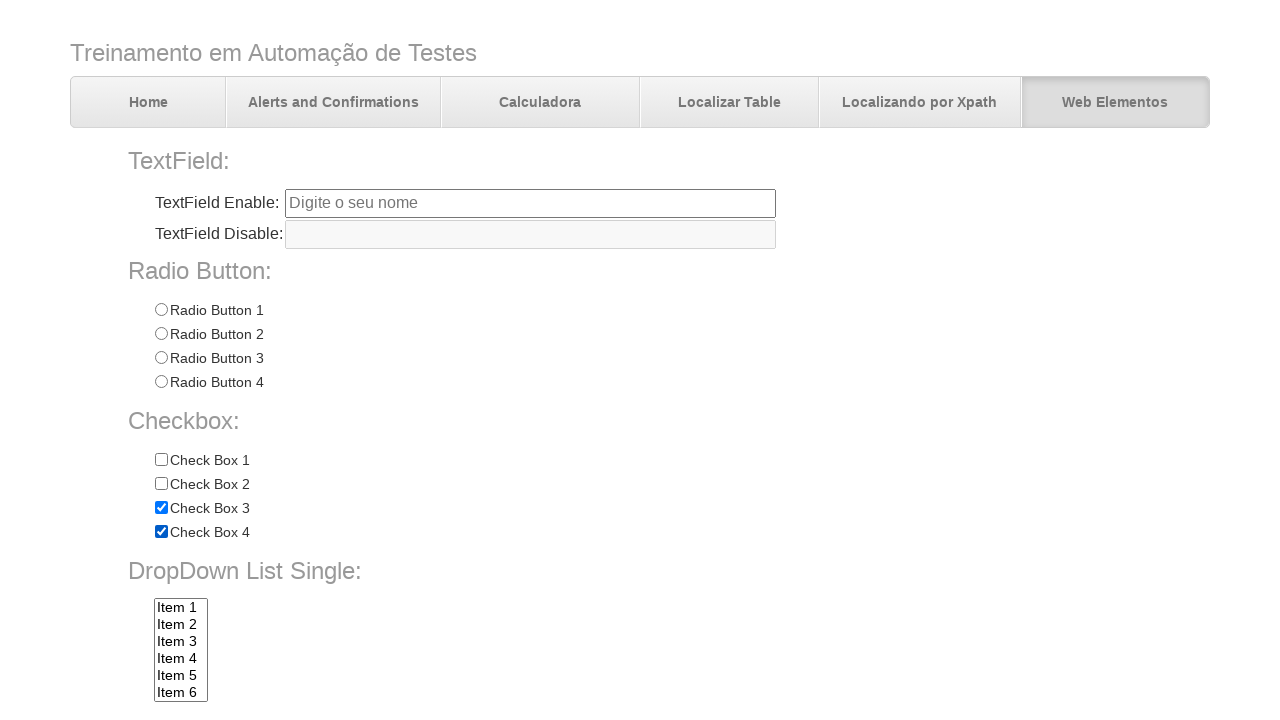

Verified checkbox at index 3 (Check 4) is checked
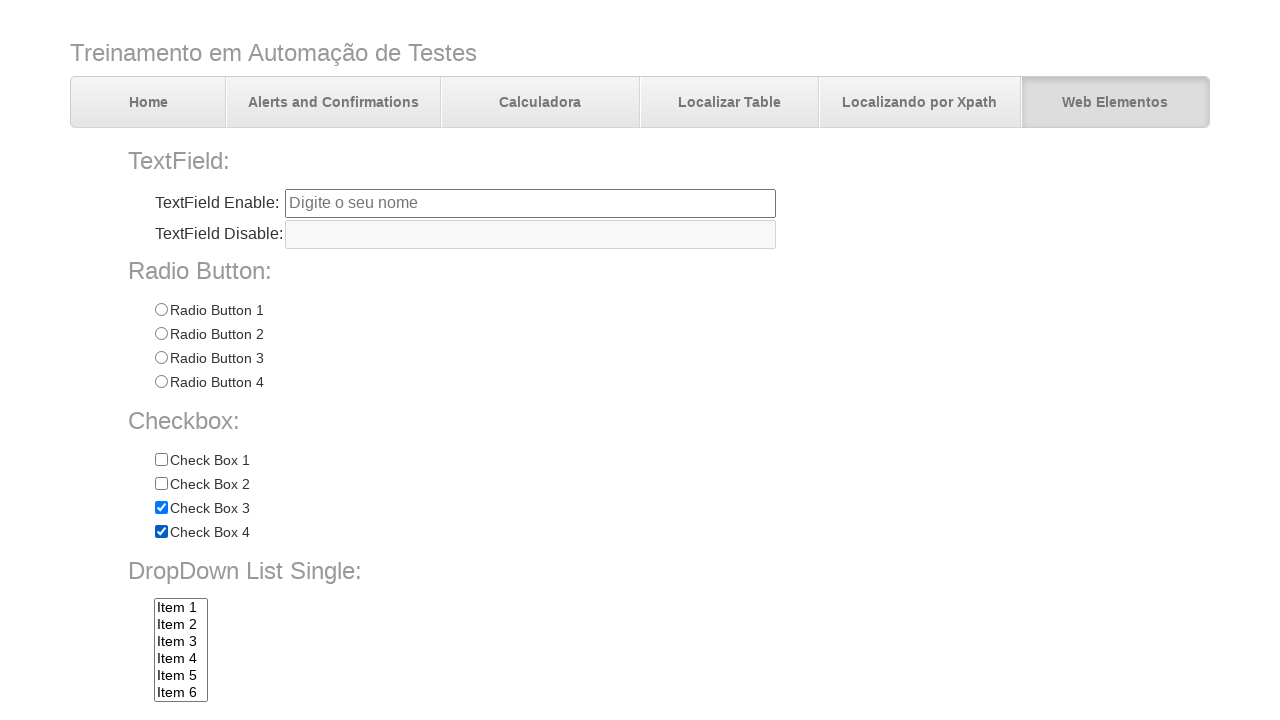

Verified checkbox at index 0 (Check 1) is not checked
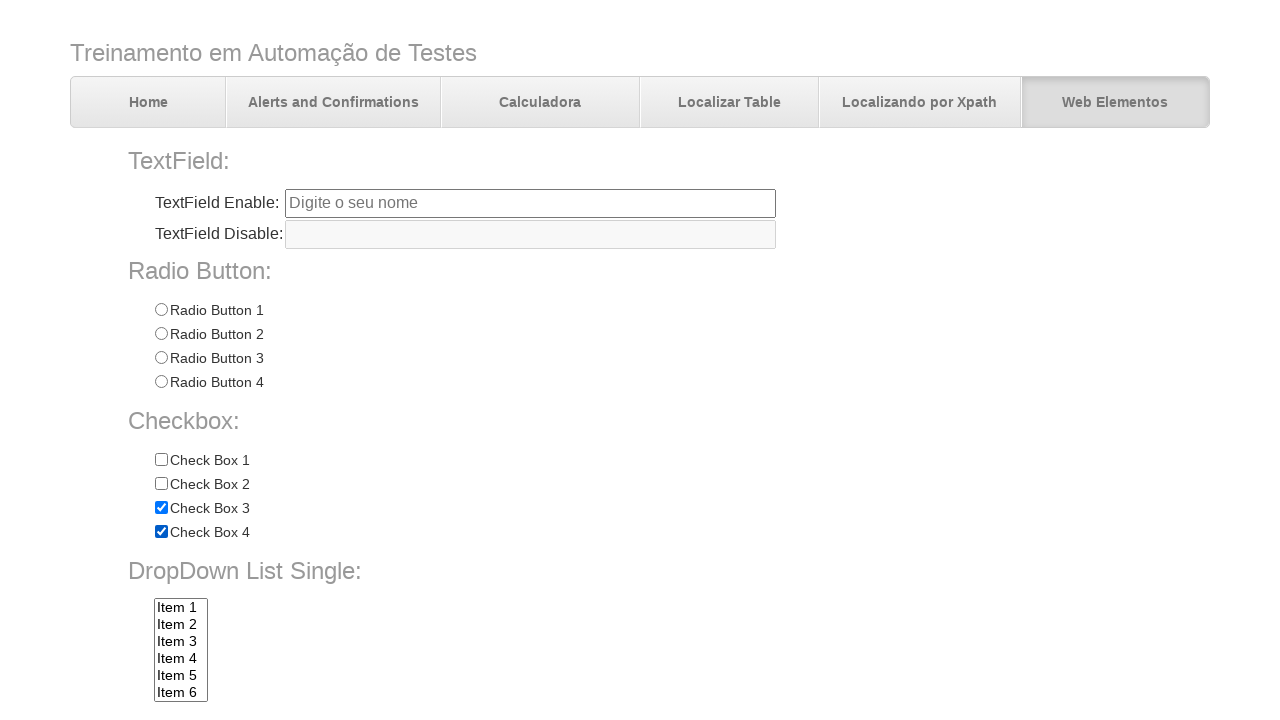

Verified checkbox at index 1 (Check 2) is not checked
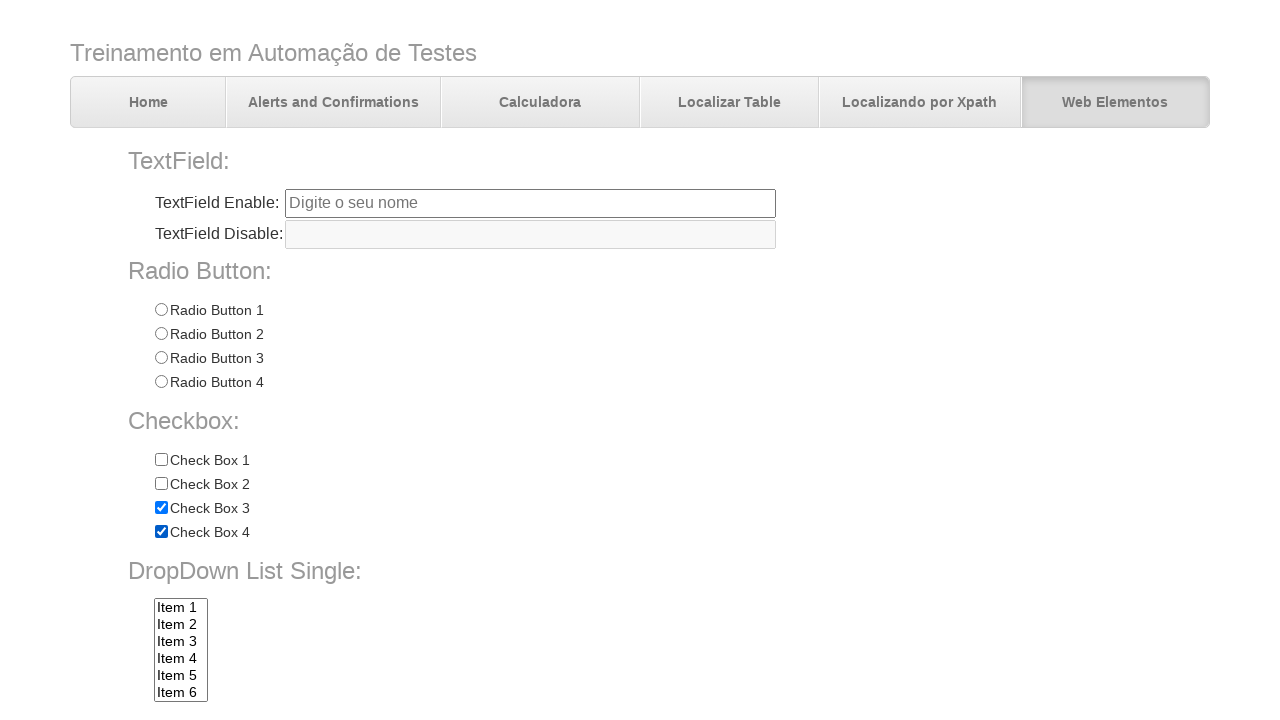

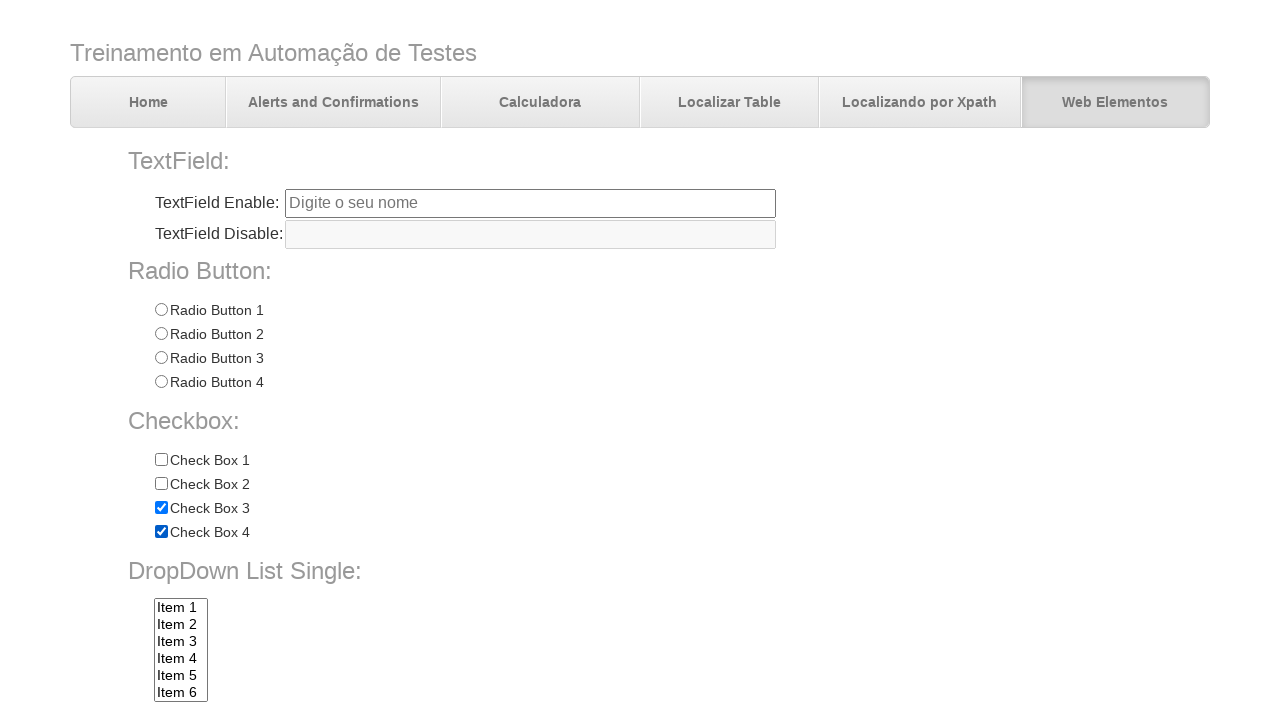